Tests an e-commerce site's product search, filtering, and checkout flow by searching for products, adding specific items to cart, and proceeding through checkout

Starting URL: https://rahulshettyacademy.com/seleniumPractise/#/

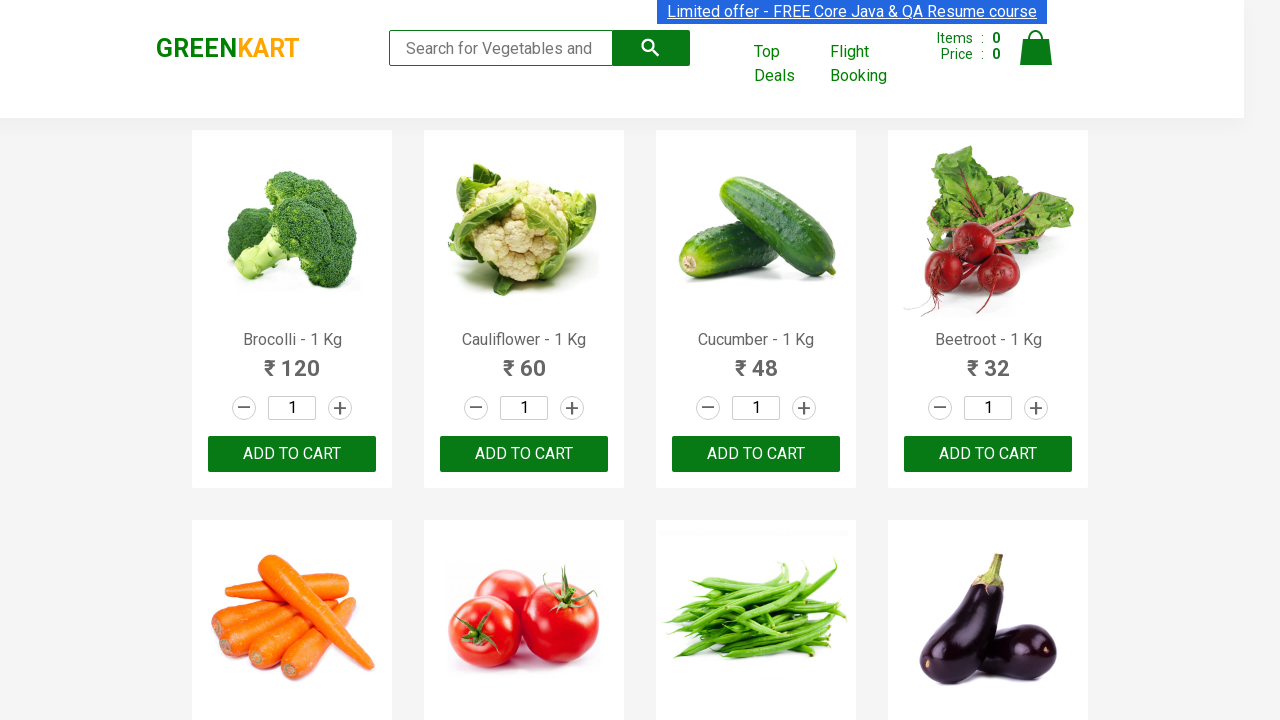

Filled search field with 'ca' to search for products on .search-keyword
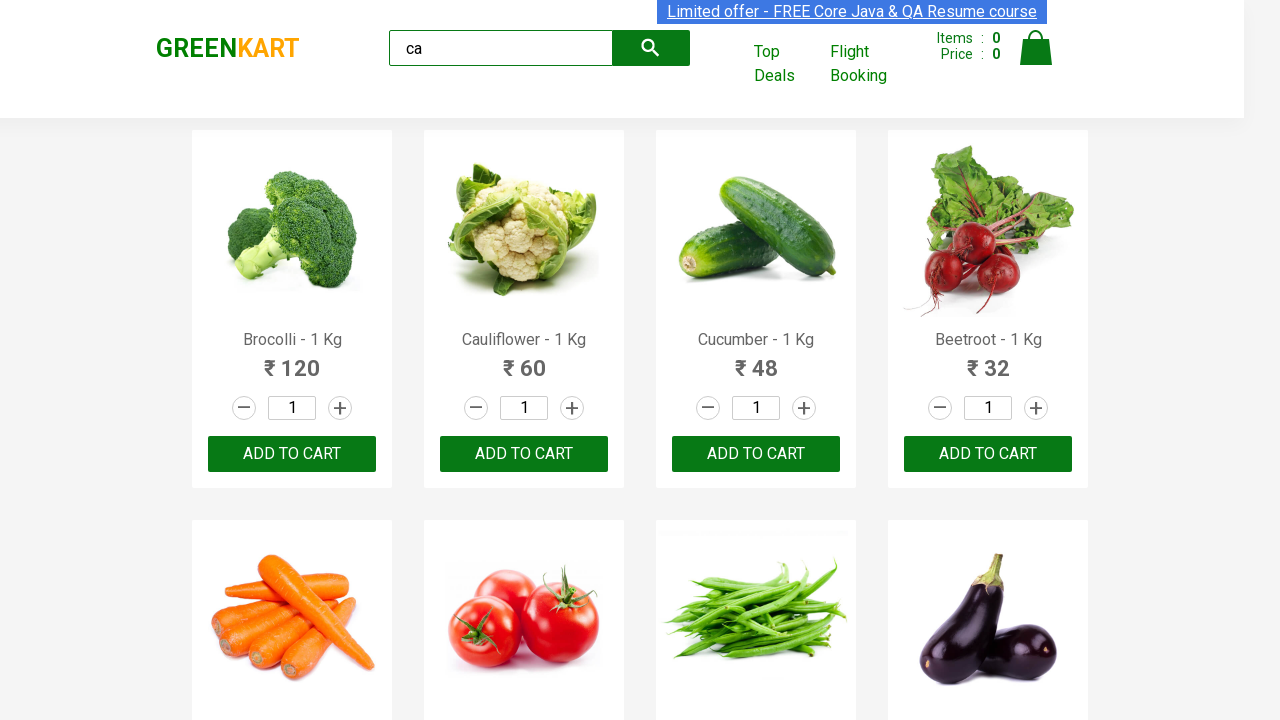

Waited 2 seconds for search results to filter
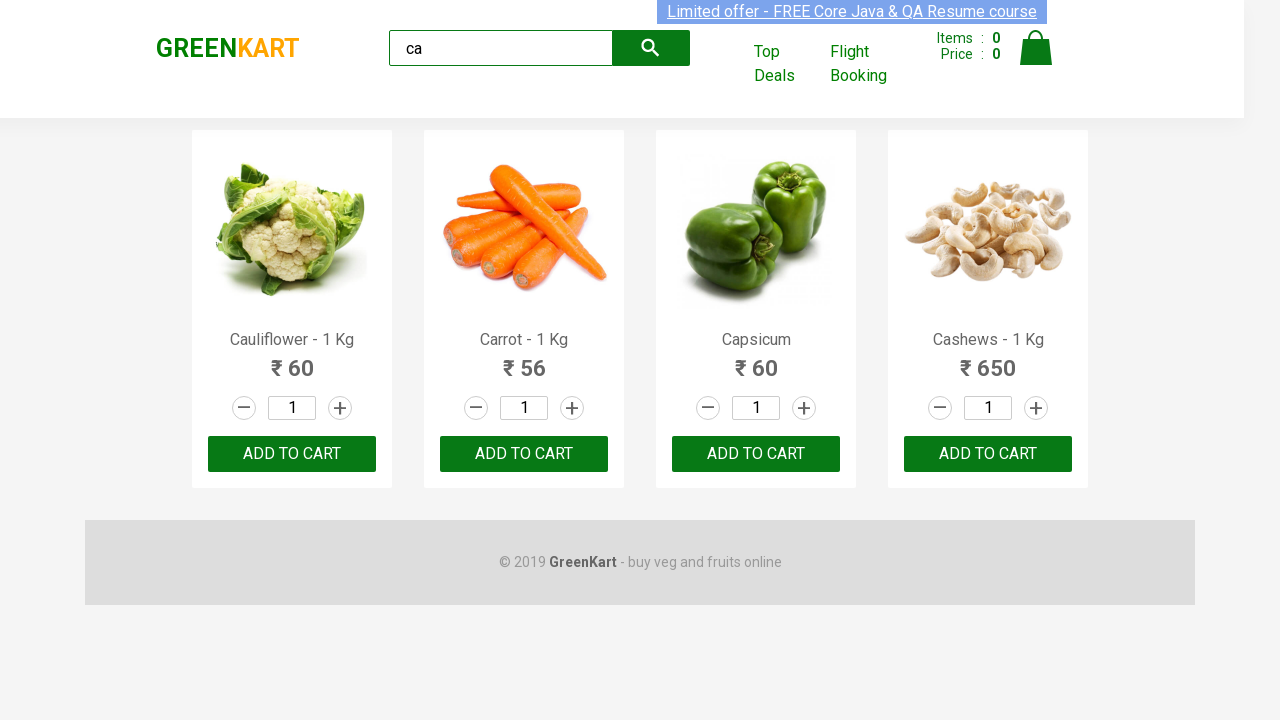

Verified filtered products are visible on the page
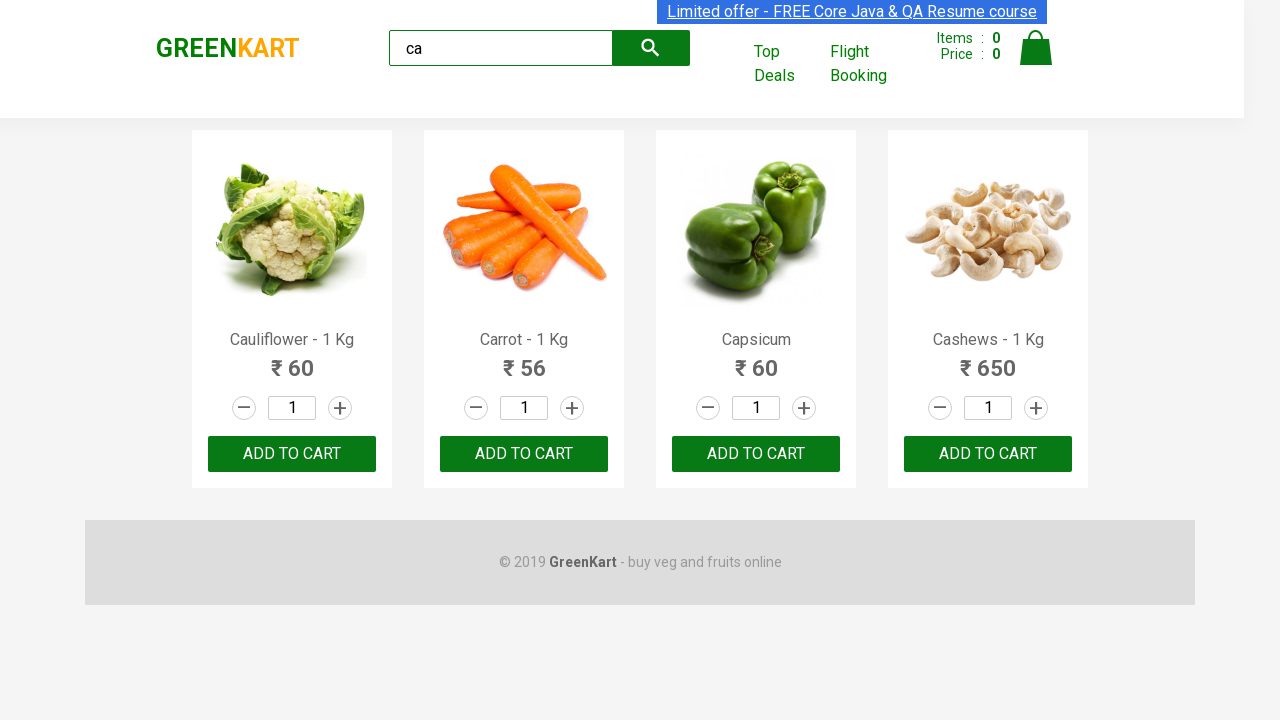

Retrieved all product elements from the page
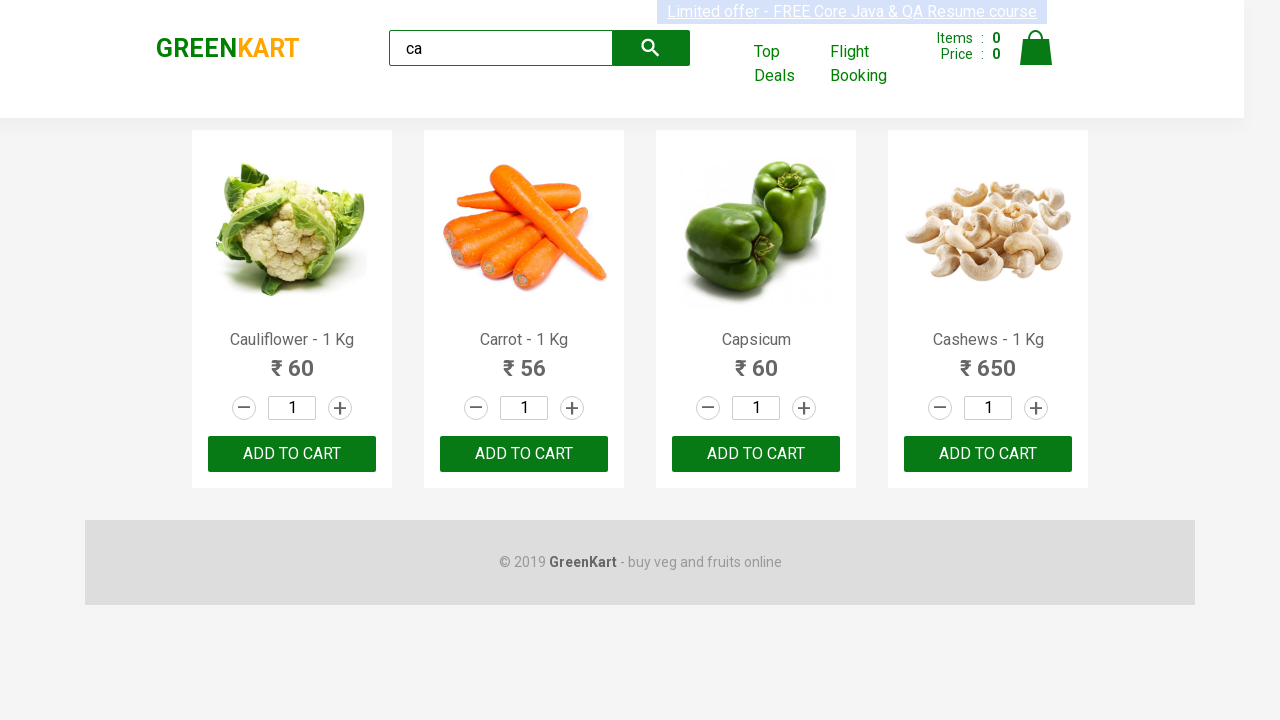

Found Capsicum product and clicked ADD TO CART button at (756, 454) on .products .product >> nth=2 >> text=ADD TO CART
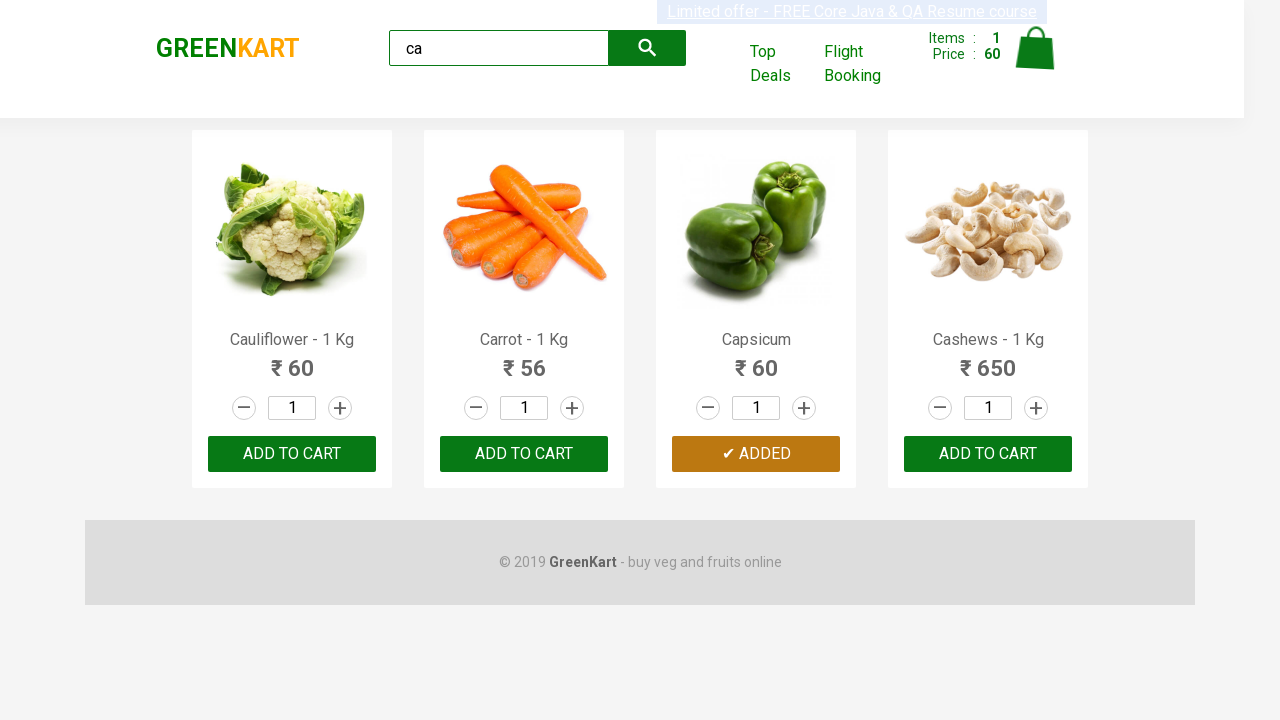

Verified brand text is 'GREENKART'
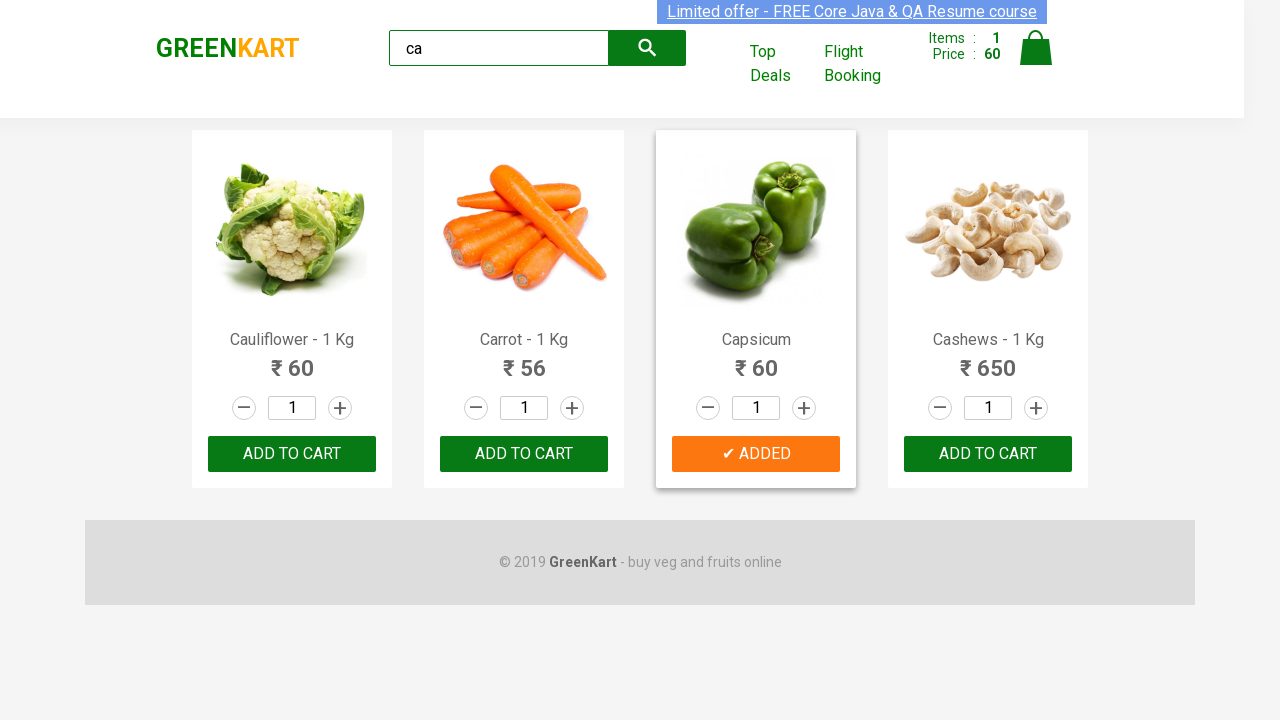

Clicked cart icon to open shopping cart at (1036, 59) on .cart-icon
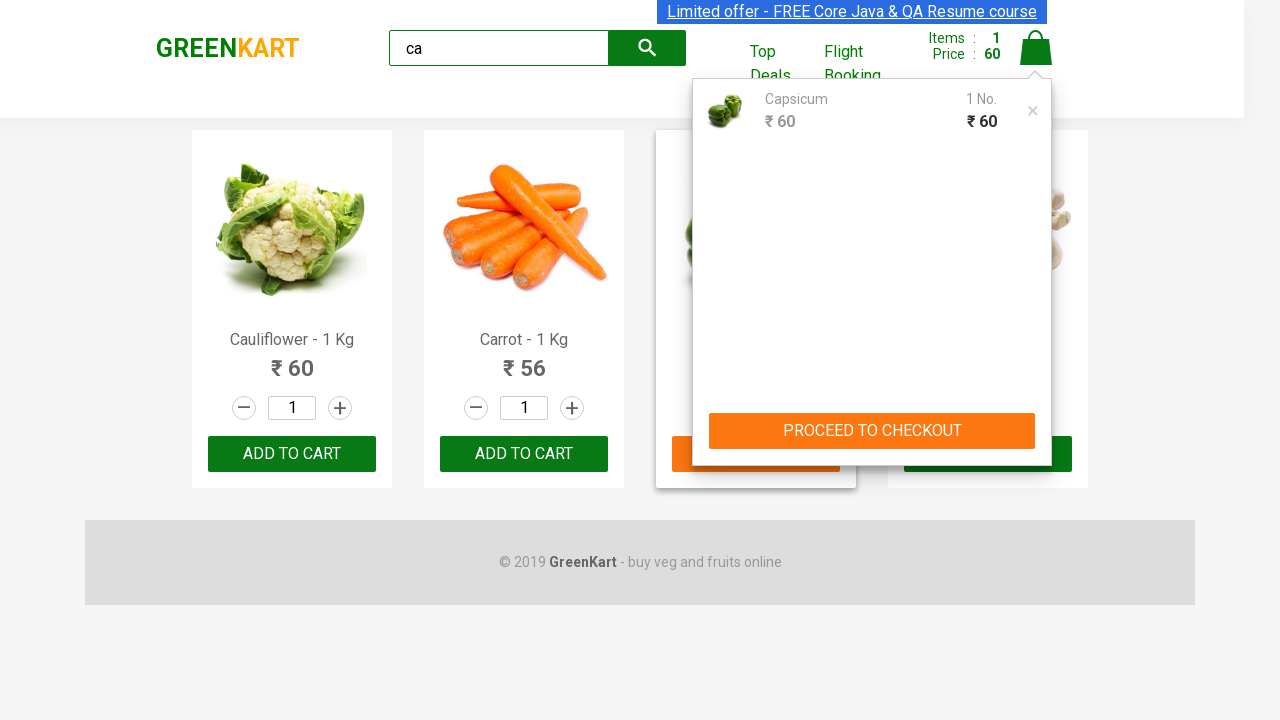

Clicked PROCEED TO CHECKOUT button at (872, 431) on text=PROCEED TO CHECKOUT
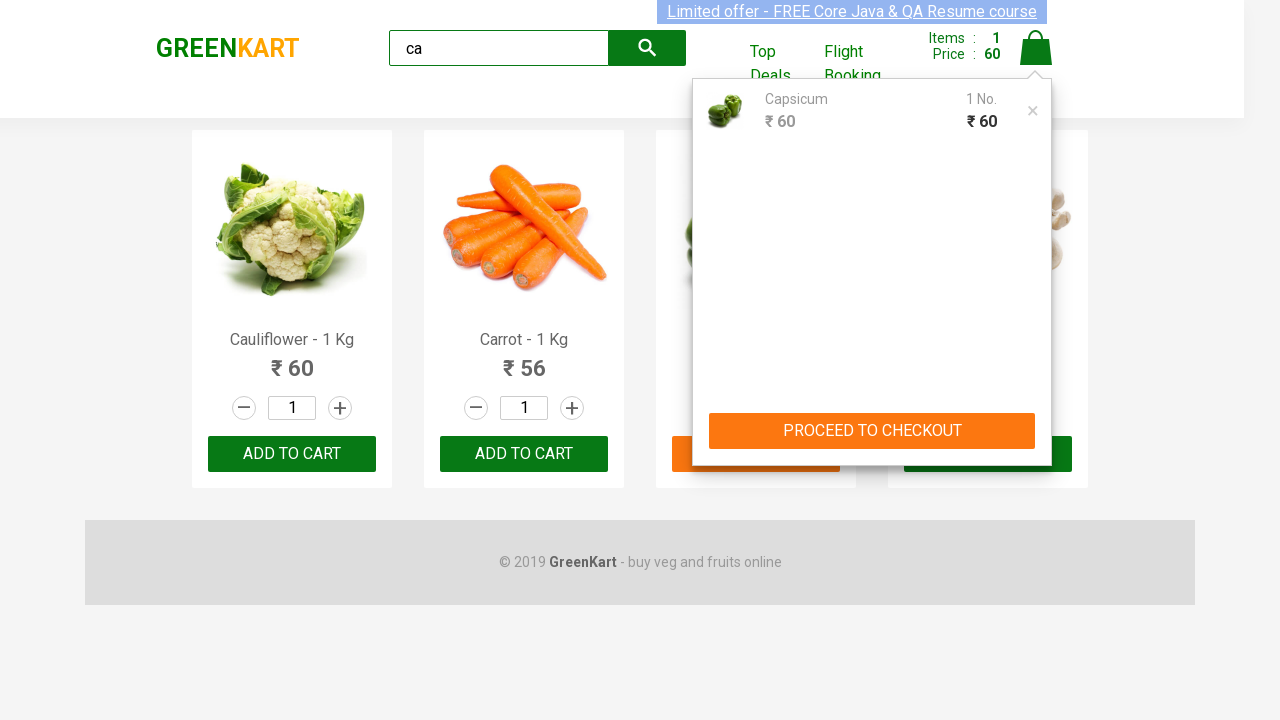

Clicked Place Order button to finalize purchase at (1036, 420) on text=Place Order
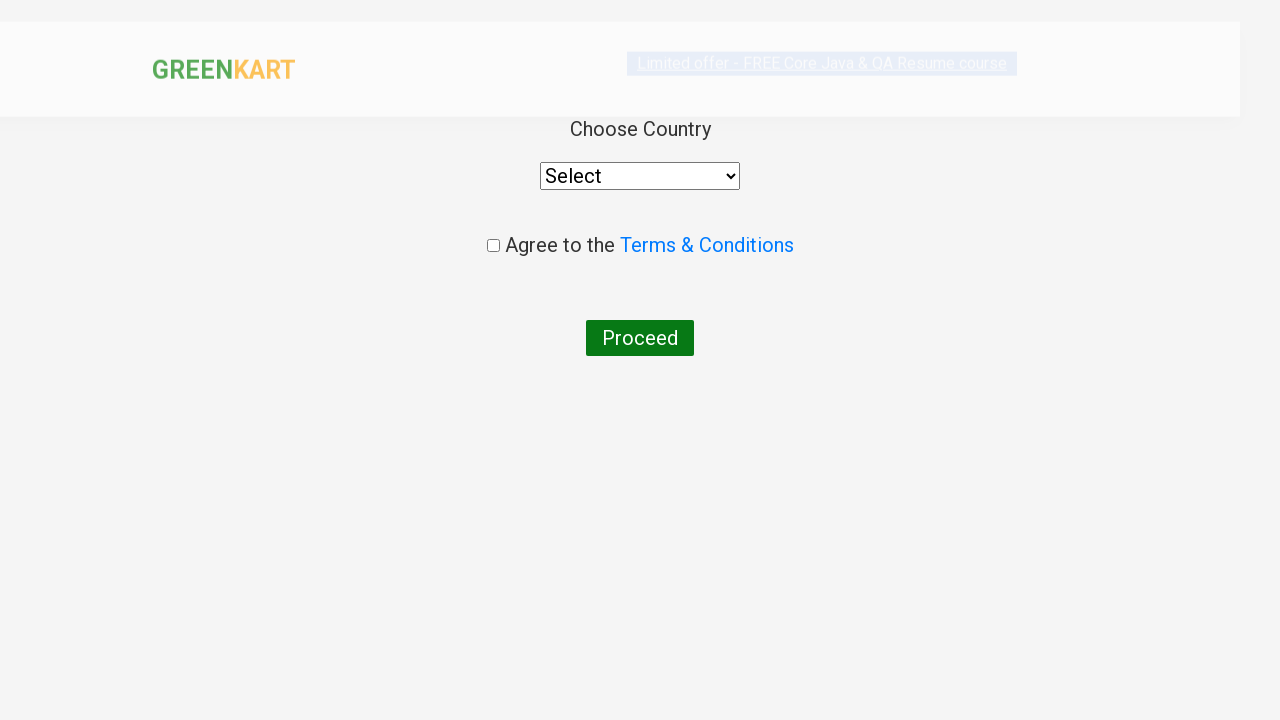

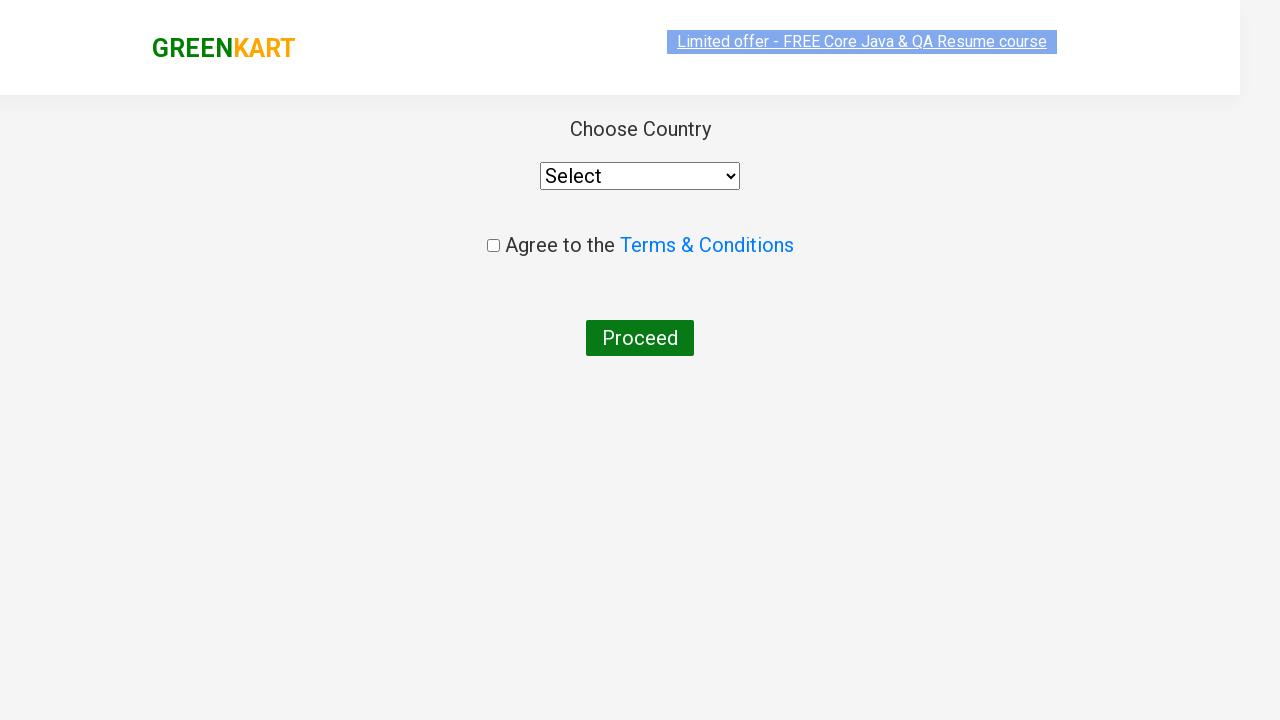